Tests right-click context menu functionality by performing a context click on an element, selecting the delete option from the menu, and handling the resulting alert

Starting URL: http://swisnl.github.io/jQuery-contextMenu/demo.html

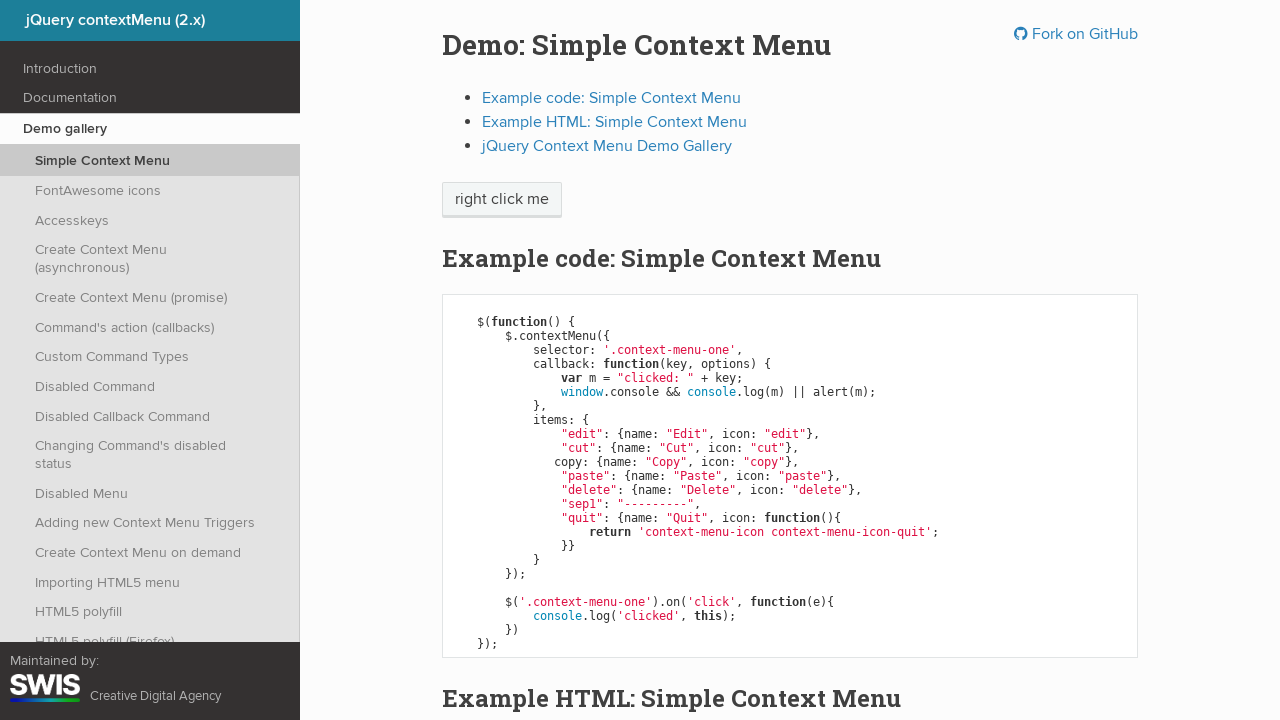

Located the context menu trigger element
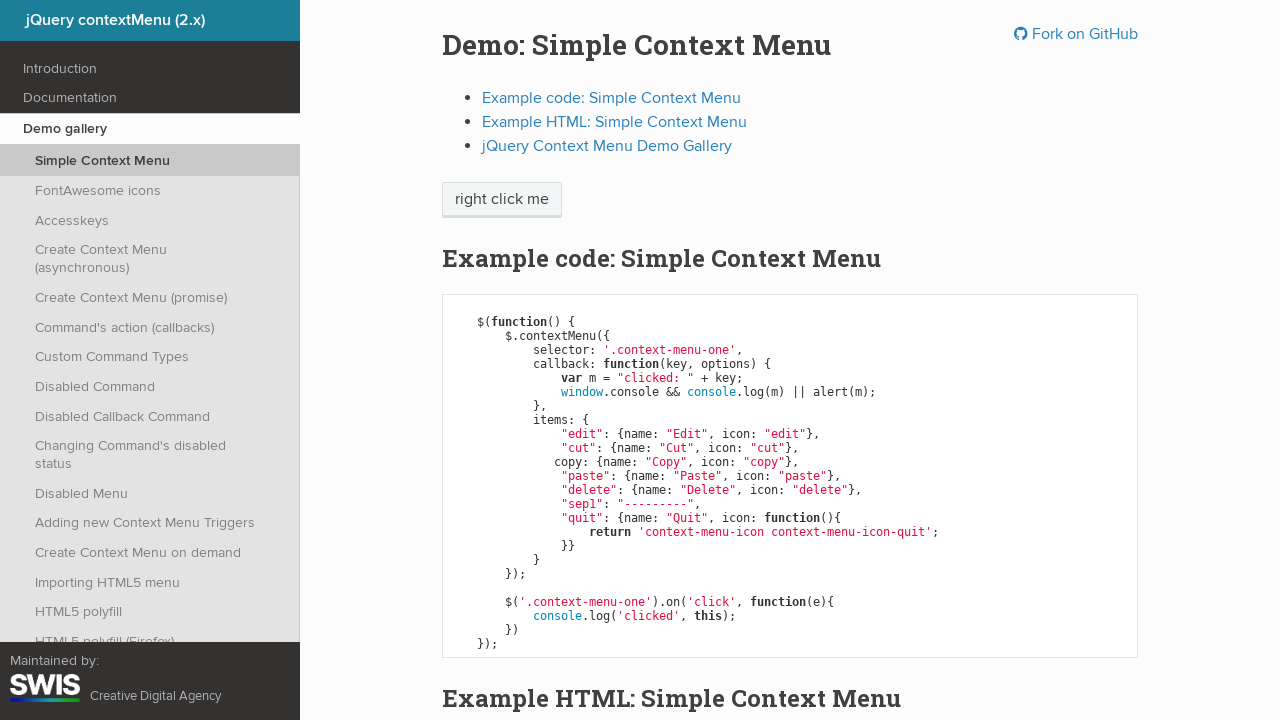

Performed right-click on the context menu trigger element at (502, 200) on xpath=//span[@class='context-menu-one btn btn-neutral']
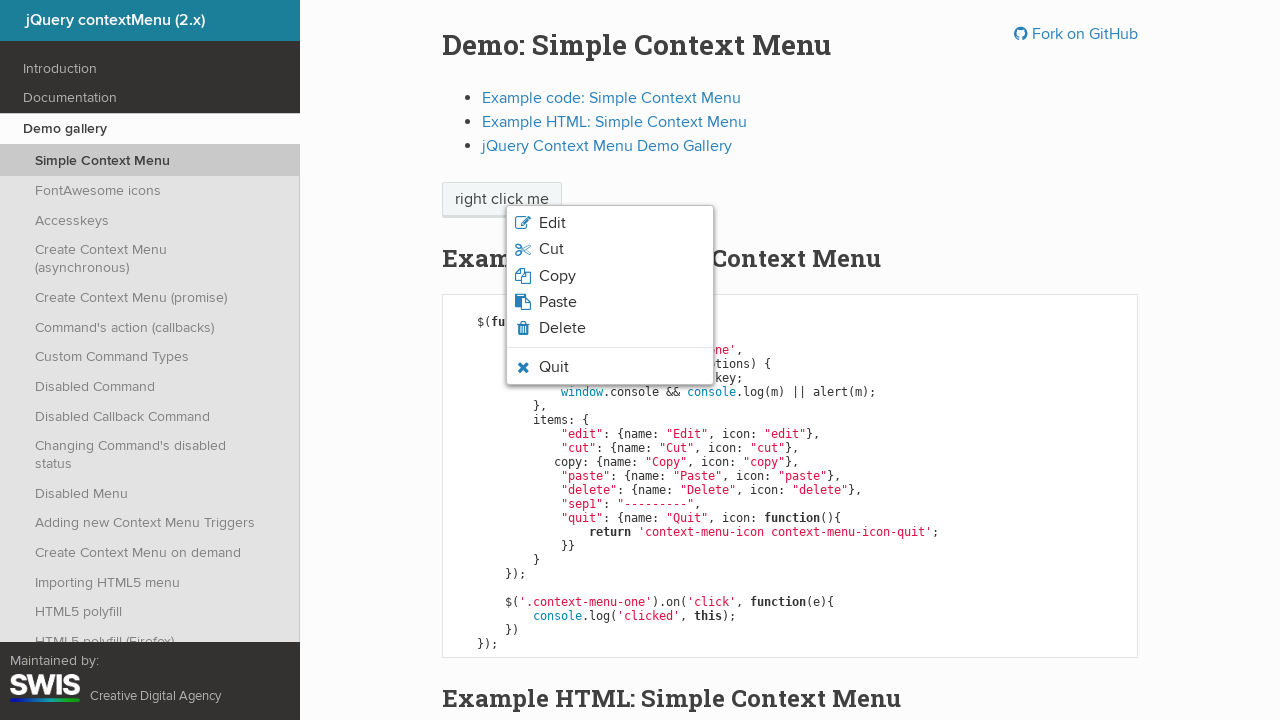

Clicked the delete option from the context menu at (610, 328) on xpath=//li[@class='context-menu-item context-menu-icon context-menu-icon-delete'
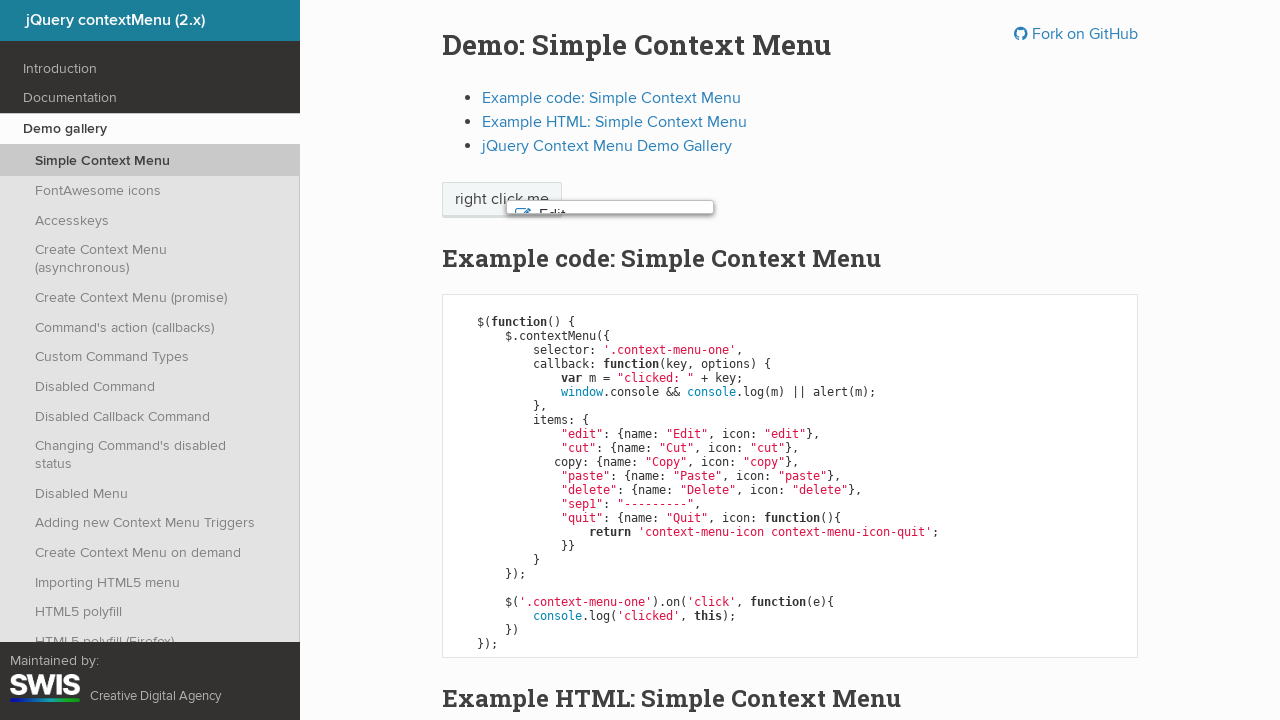

Set up alert dialog handler to accept confirmation
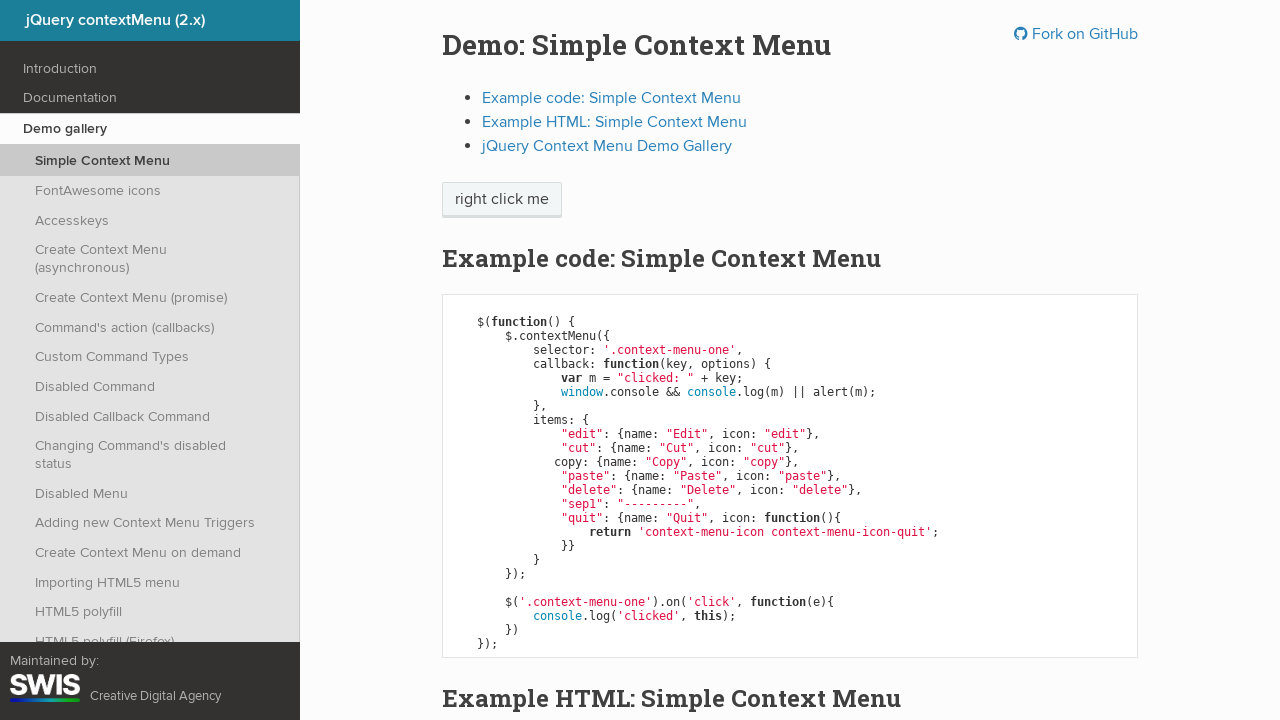

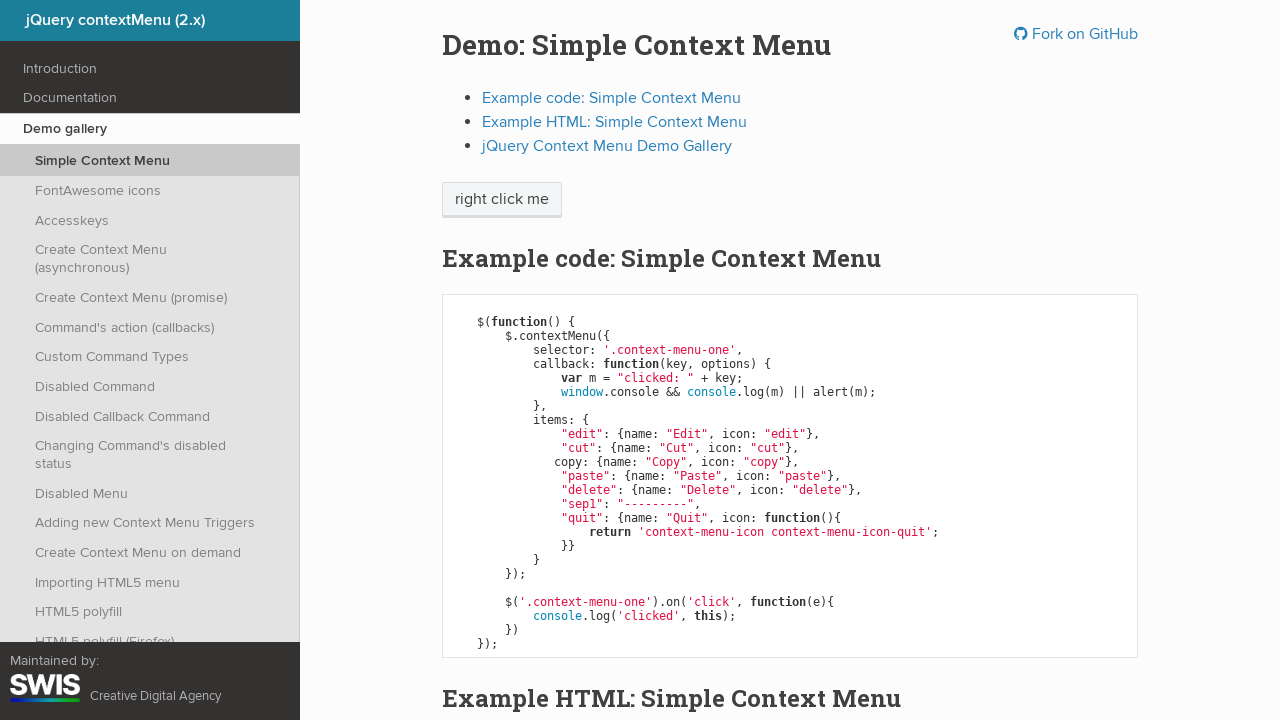